Tests right-click context menu functionality by performing a right-click action on a button element

Starting URL: https://swisnl.github.io/jQuery-contextMenu/demo.html

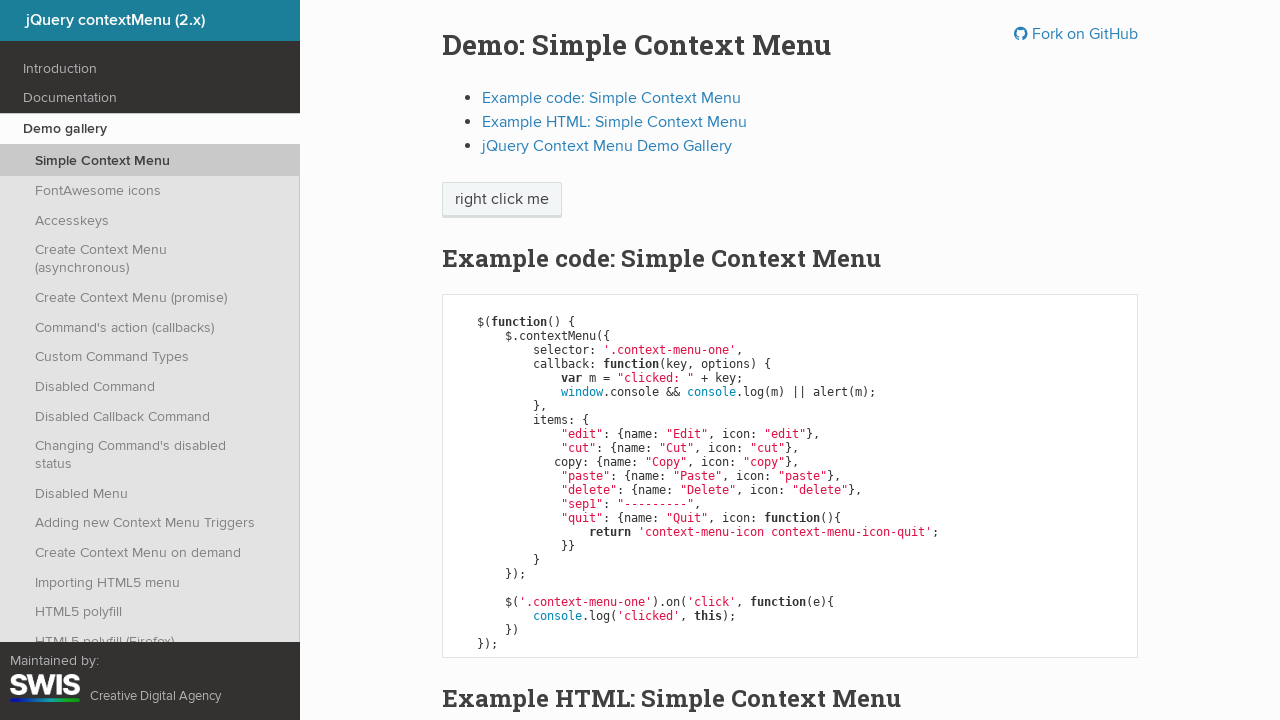

Located the context menu button element
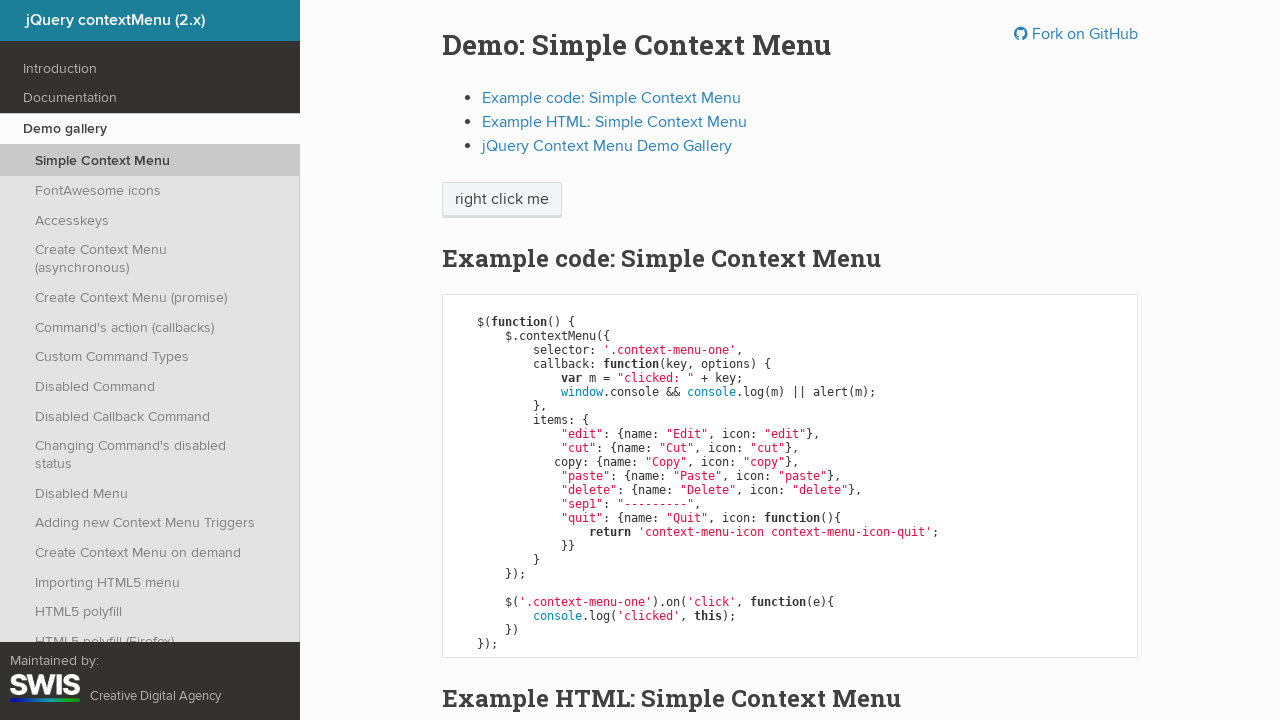

Performed right-click action on the button at (502, 200) on xpath=//span[@class='context-menu-one btn btn-neutral']
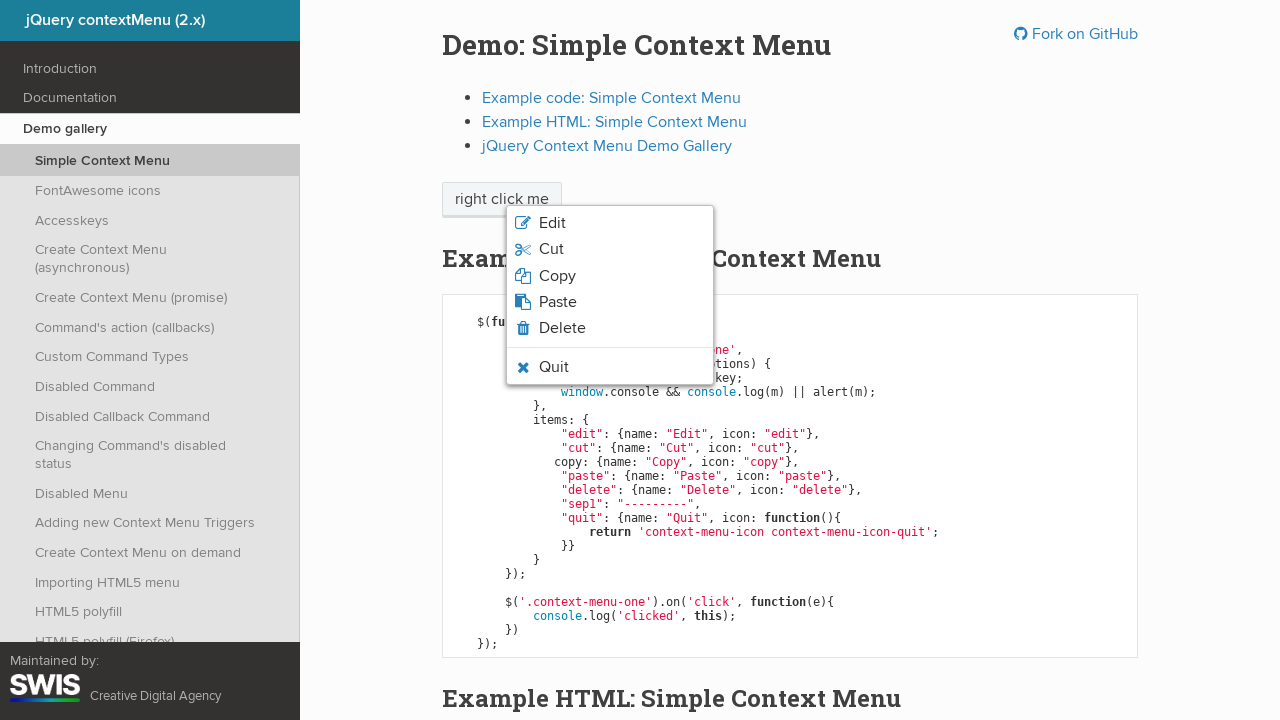

Context menu appeared and became visible
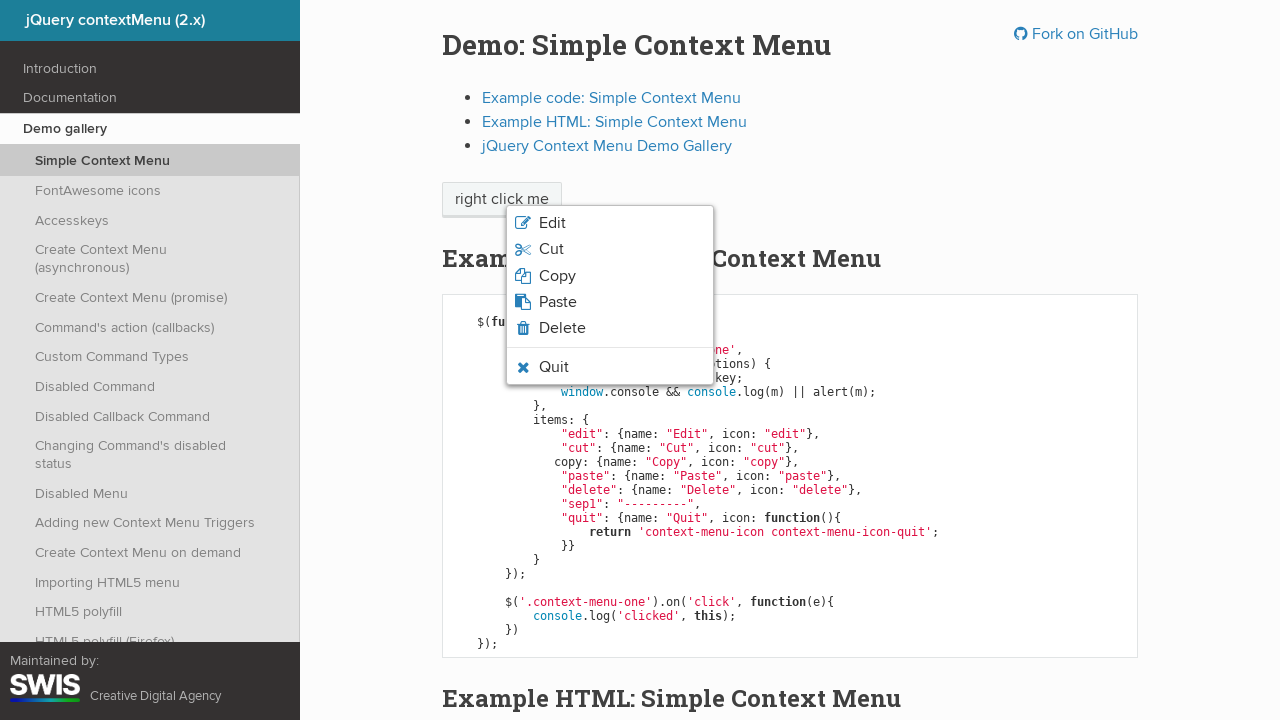

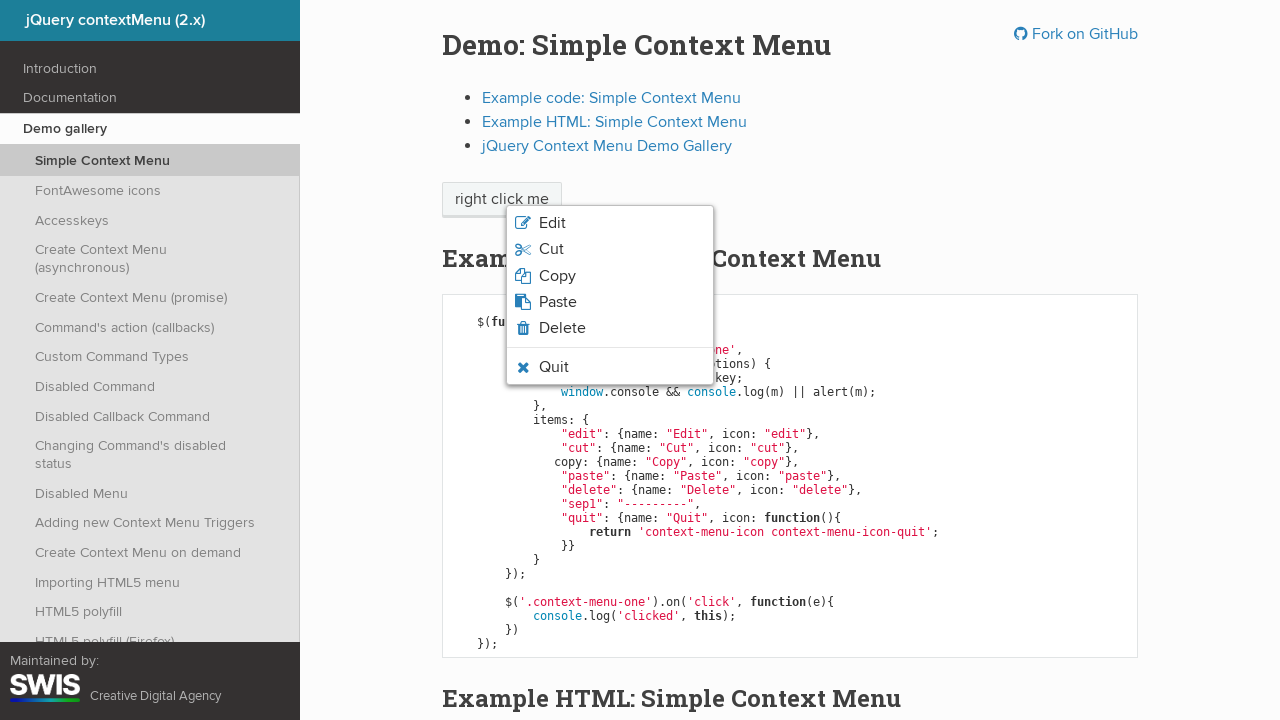